Tests a dynamic HTML table by expanding a details section, filling in custom caption, table ID, and JSON data, refreshing the table, and then verifying the table structure by reading headers and row data.

Starting URL: http://testpages.herokuapp.com/styled/tag/dynamic-table.html

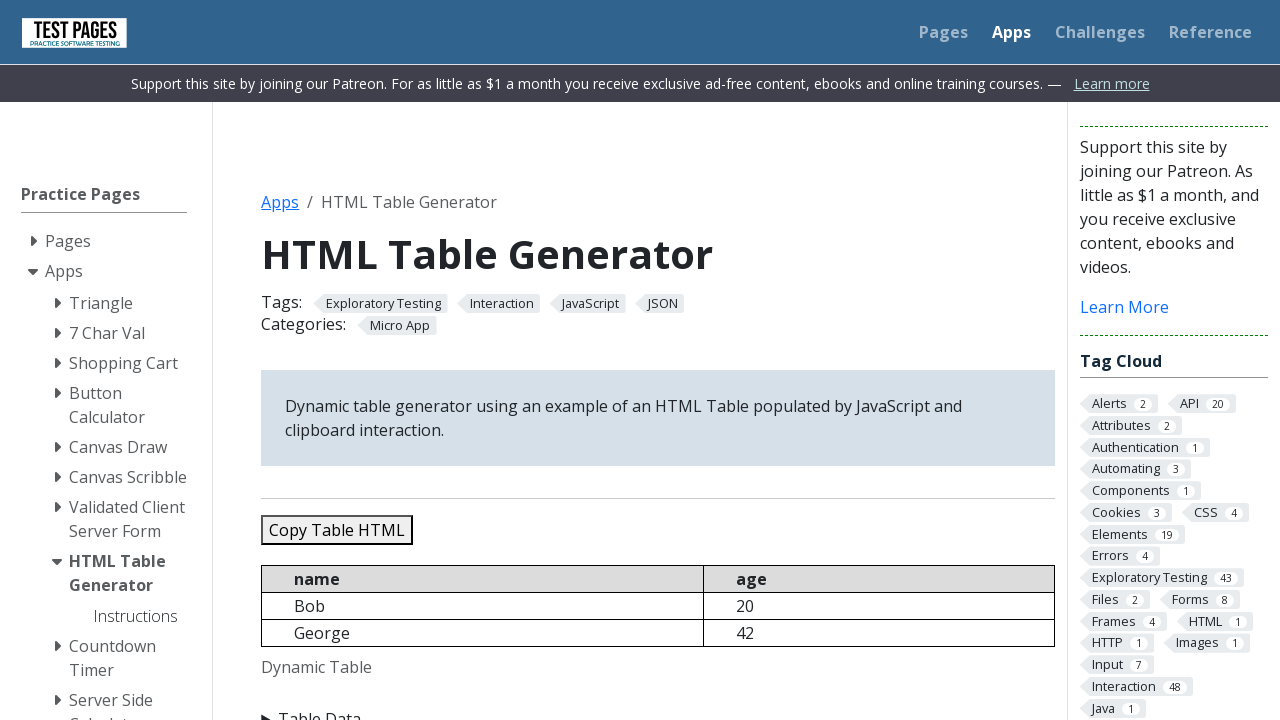

Clicked details summary to expand section at (658, 708) on details summary
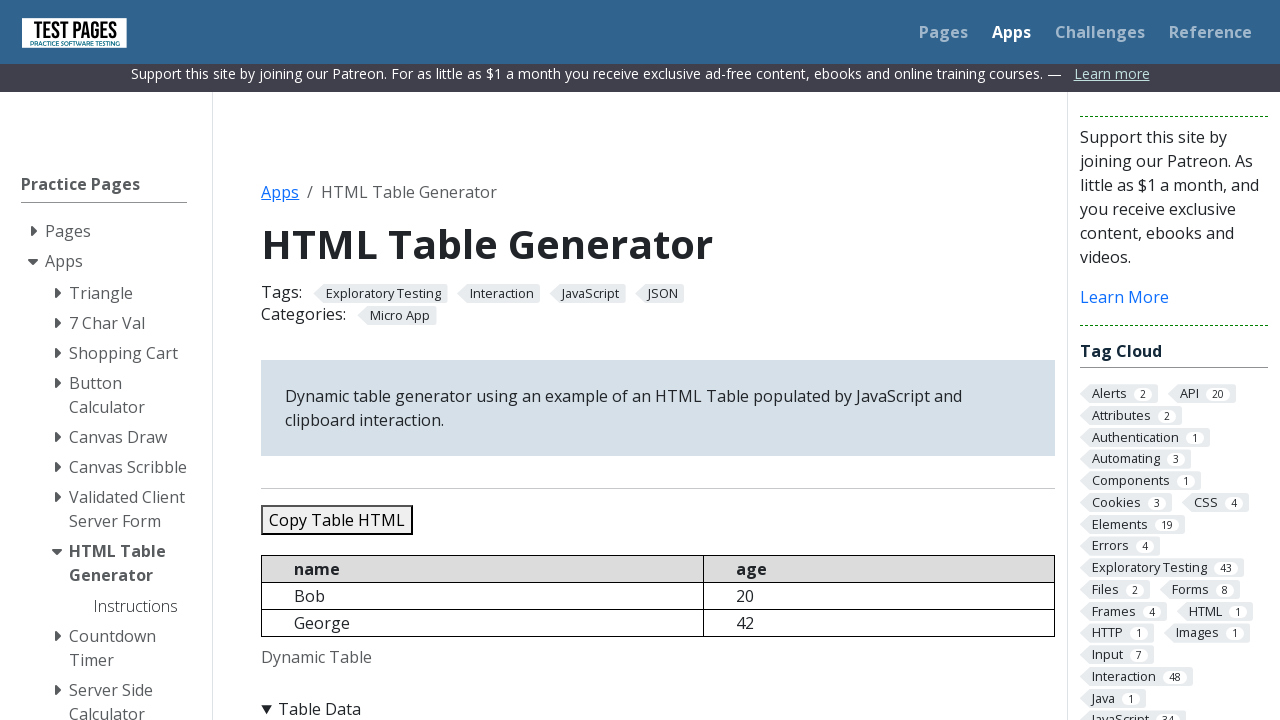

Cleared caption field on #caption
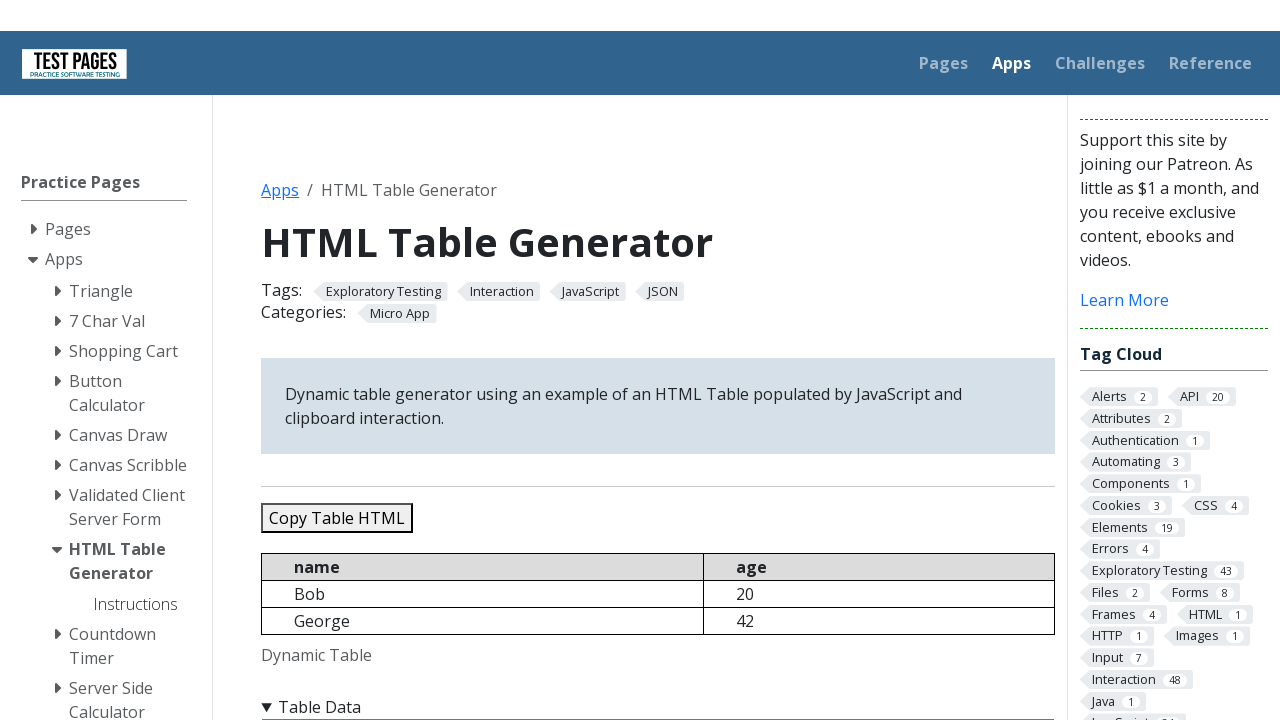

Filled caption field with 'text introdus acum' on #caption
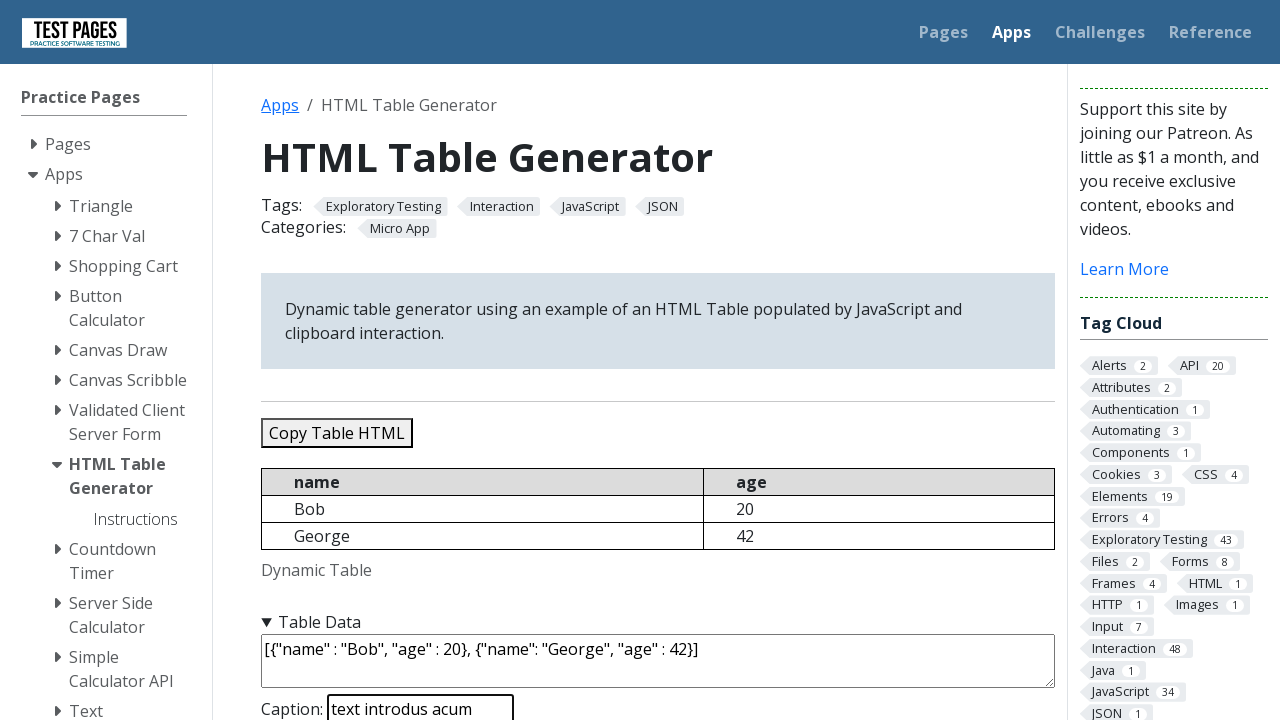

Cleared table ID field on #tableid
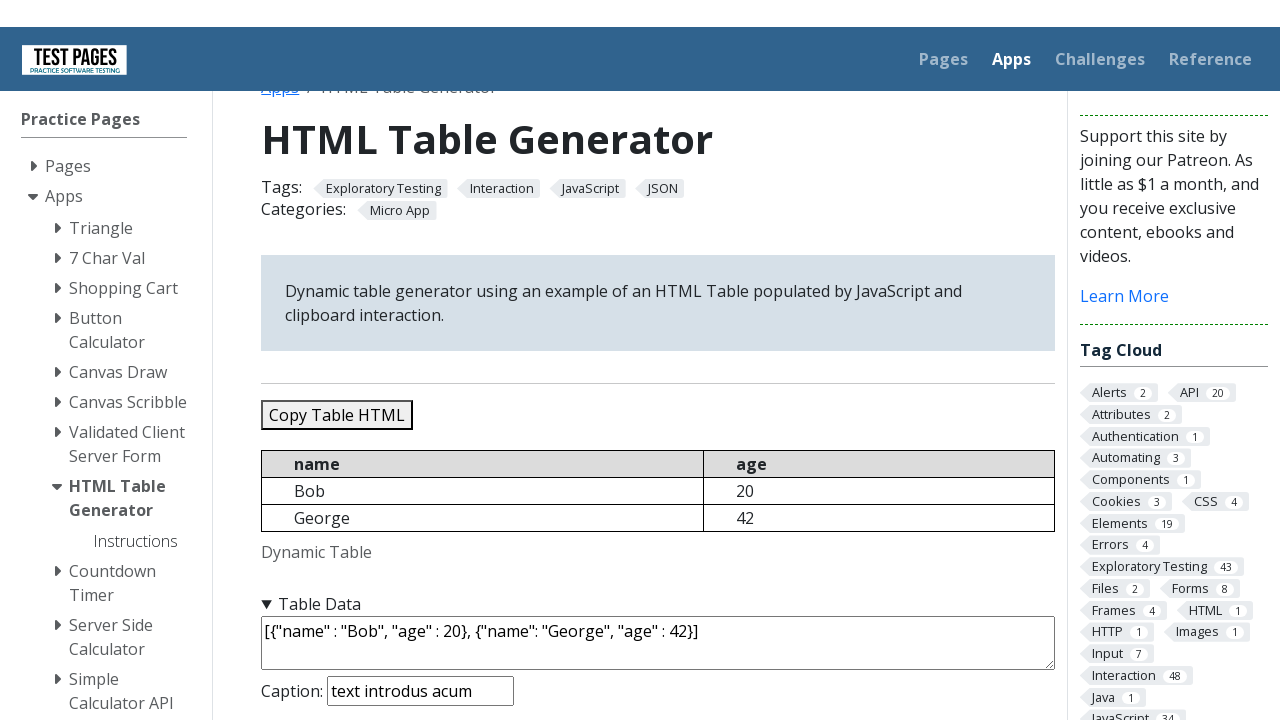

Filled table ID field with 'customId' on #tableid
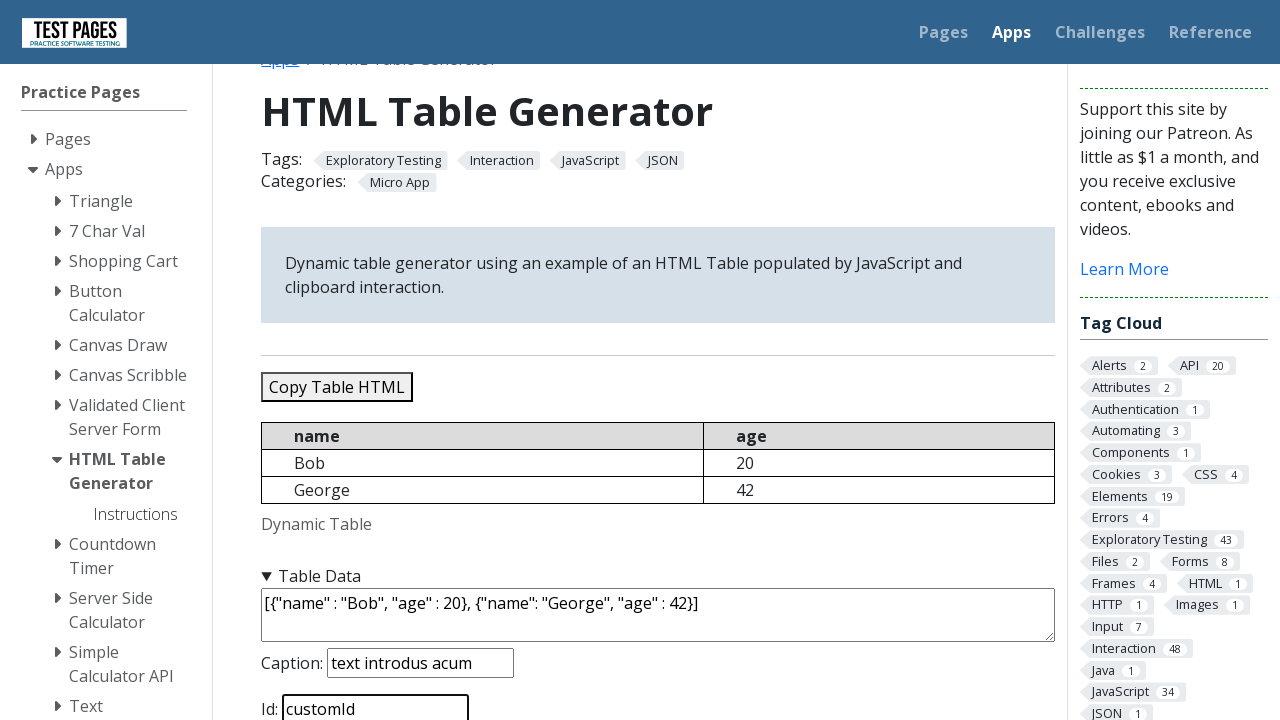

Cleared JSON data textarea on textarea#jsondata
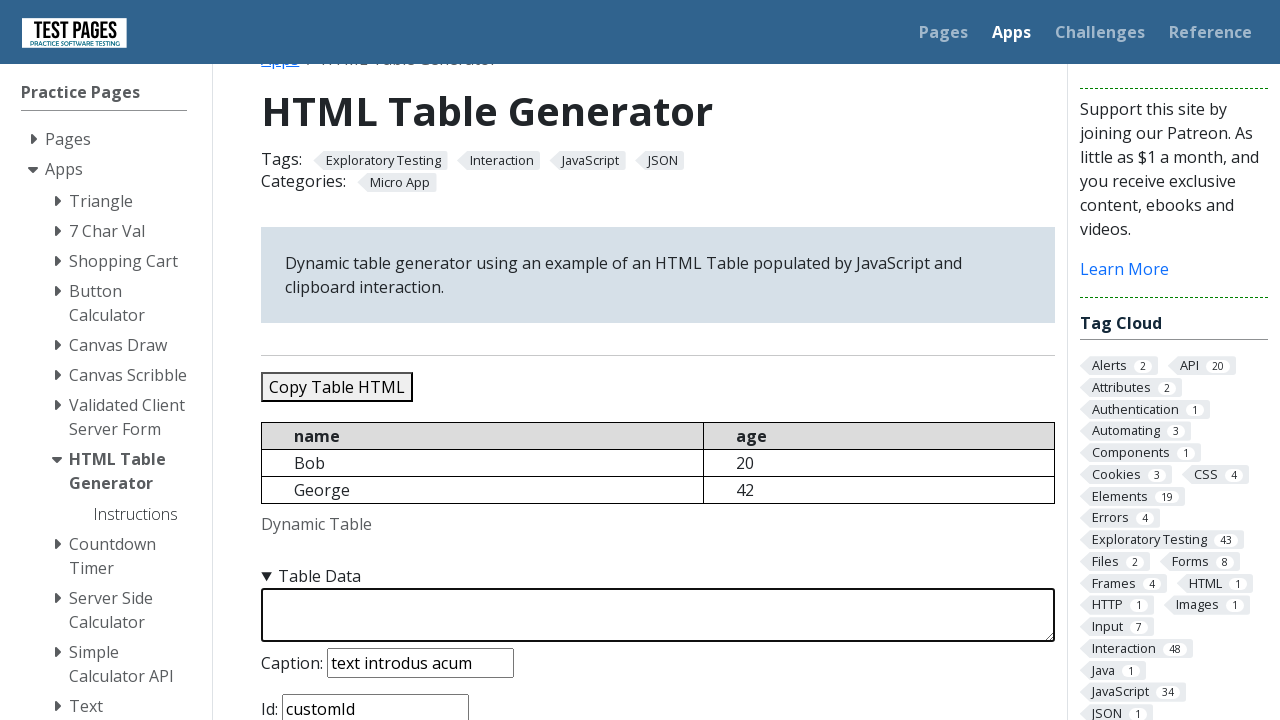

Filled JSON data textarea with custom table data (6 records) on textarea#jsondata
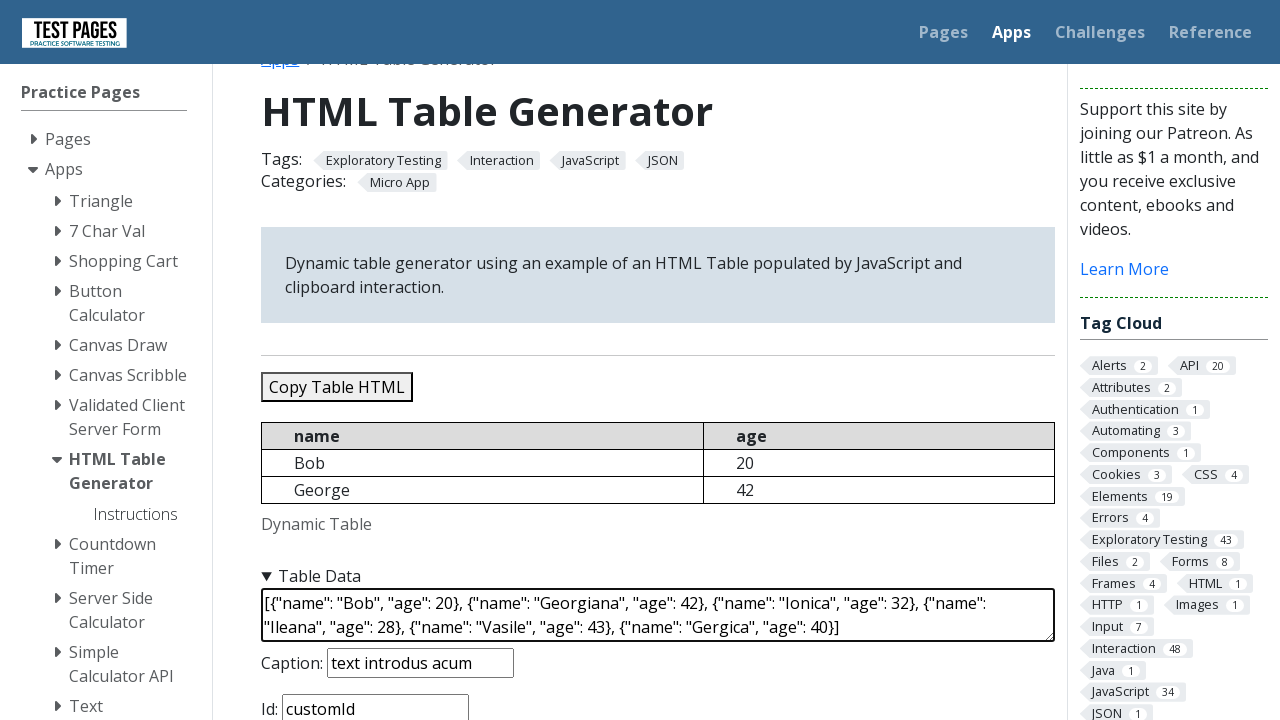

Clicked refresh table button to apply changes at (359, 360) on #refreshtable
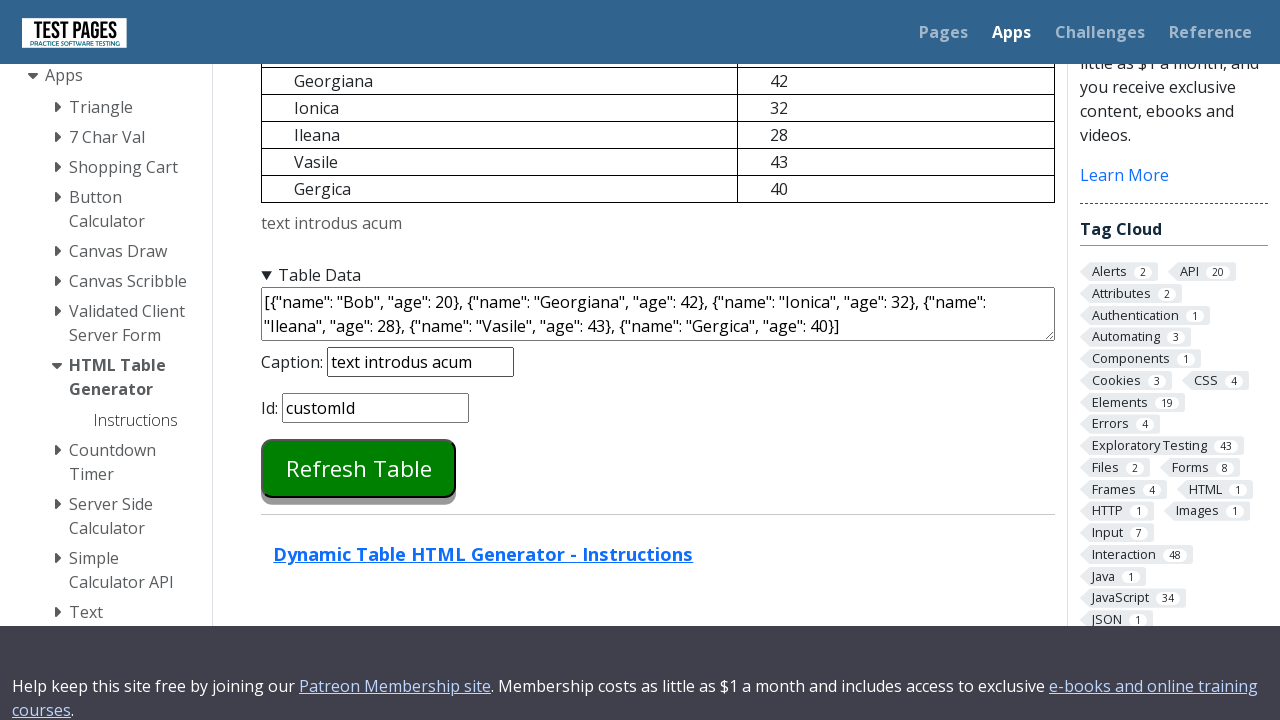

Table caption loaded, confirming table structure is present
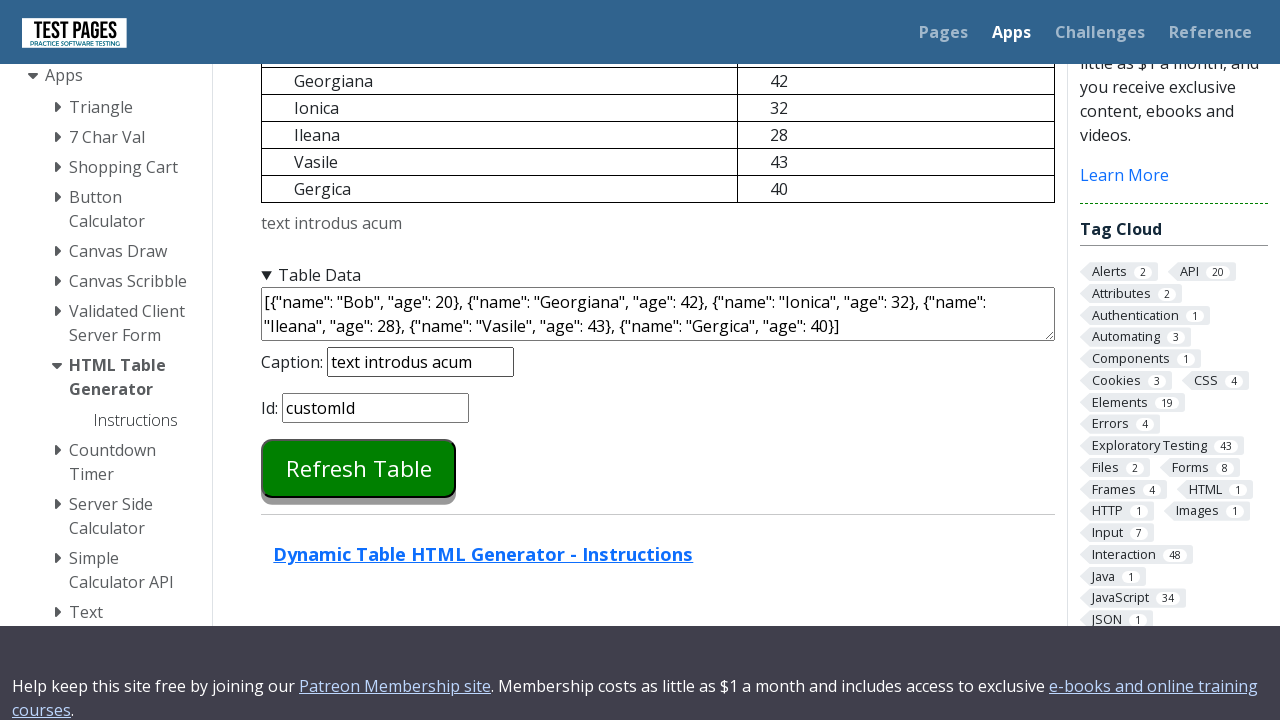

Table rows loaded, dynamic table refresh completed successfully
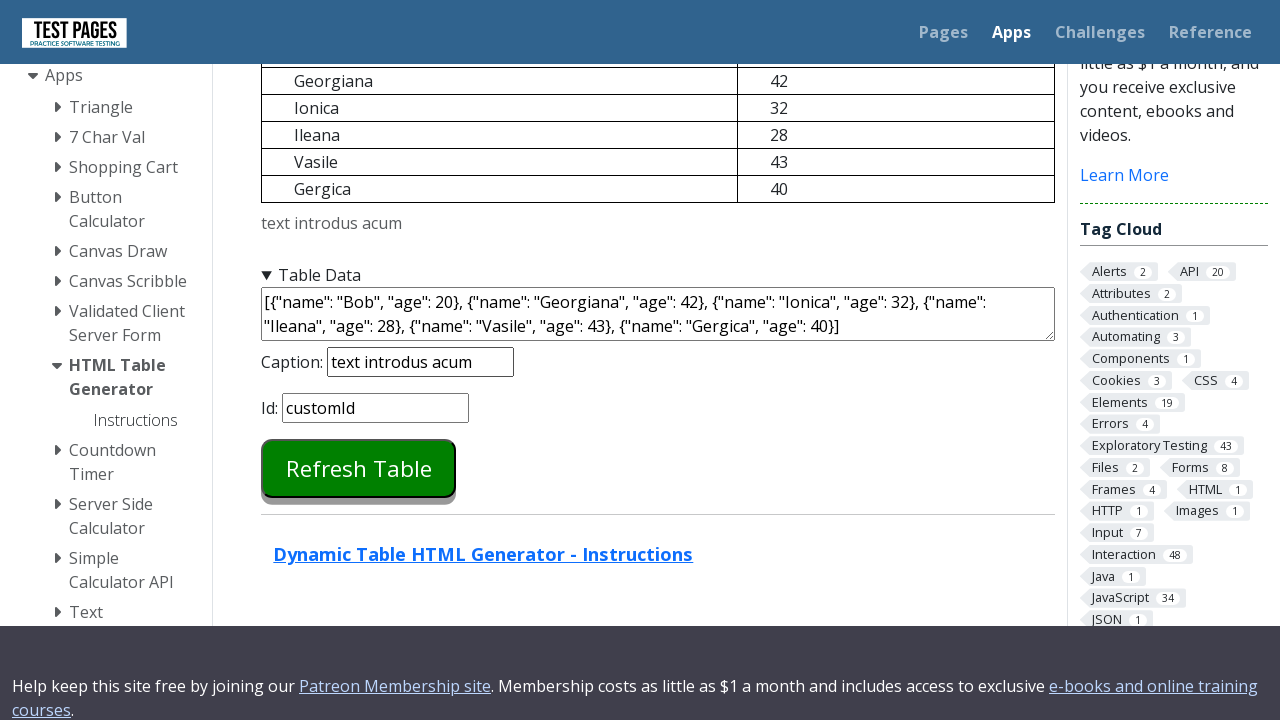

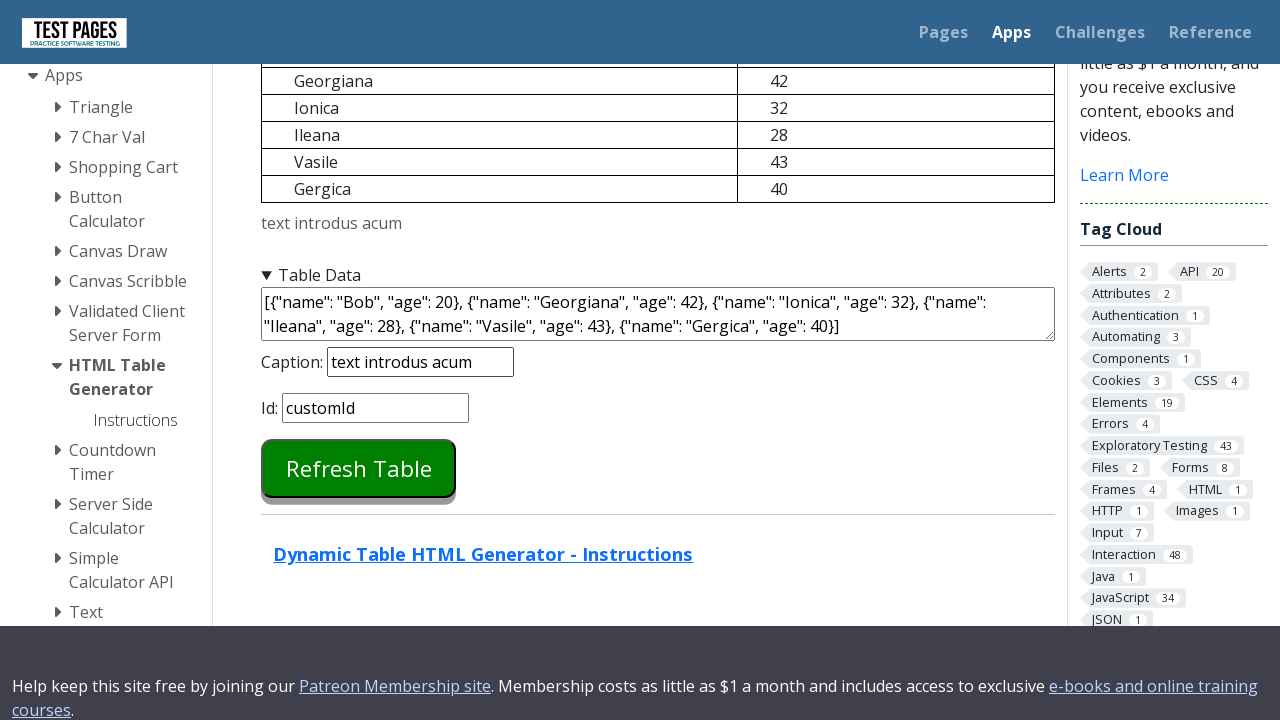